Tests JavaScript prompt dialog by clicking the prompt button, entering text, and verifying the entered text appears in the result

Starting URL: https://the-internet.herokuapp.com/javascript_alerts

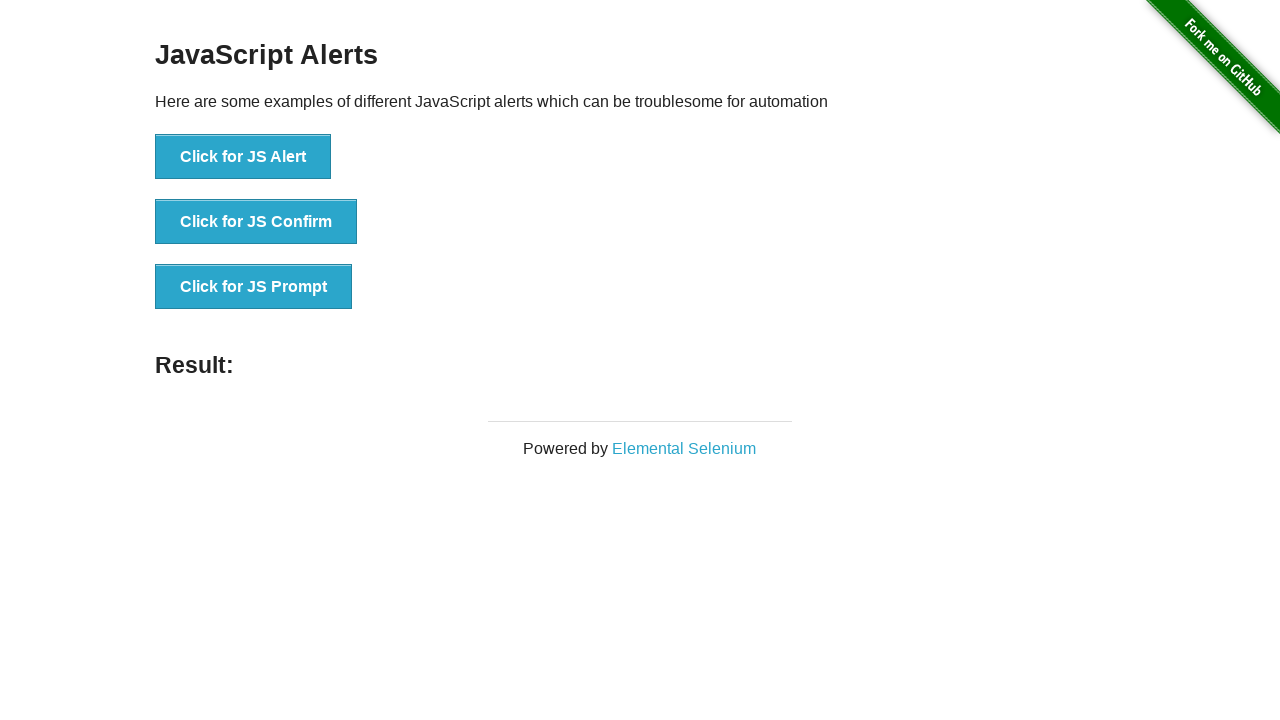

Set up dialog handler to accept prompt with 'Test' text
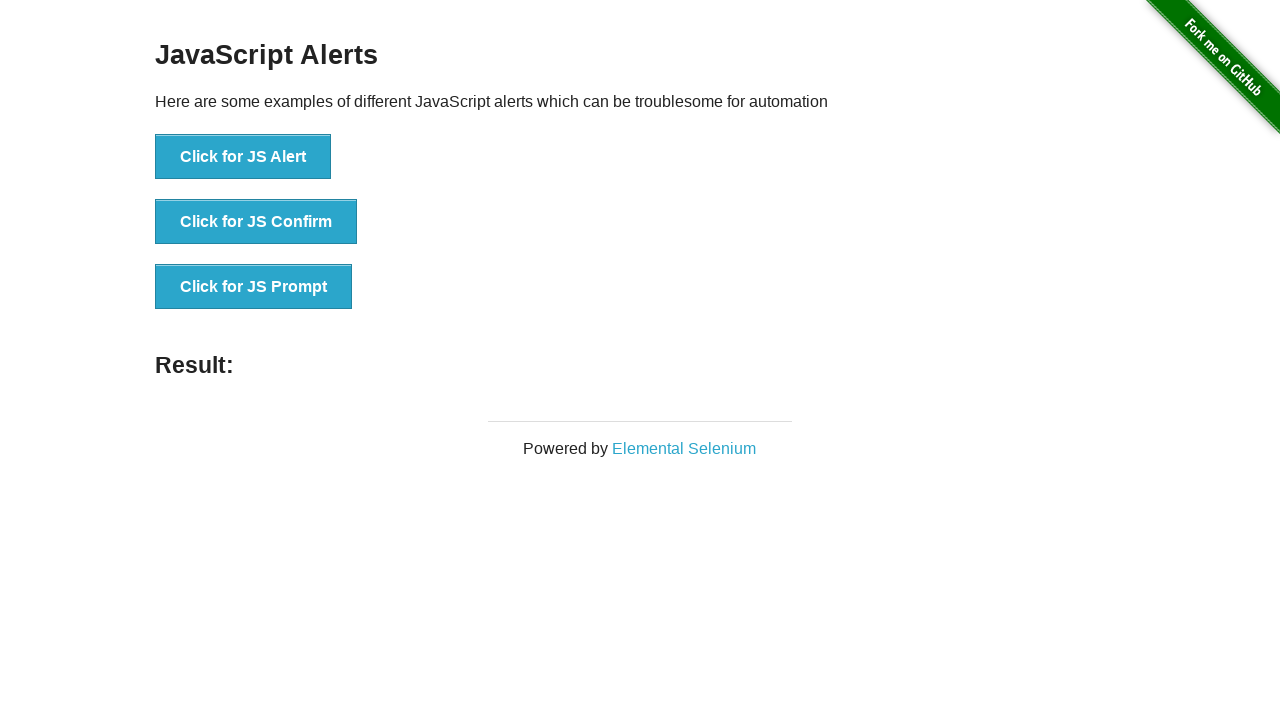

Clicked JS Prompt button at (254, 287) on xpath=//ul/li/button[text()='Click for JS Prompt']
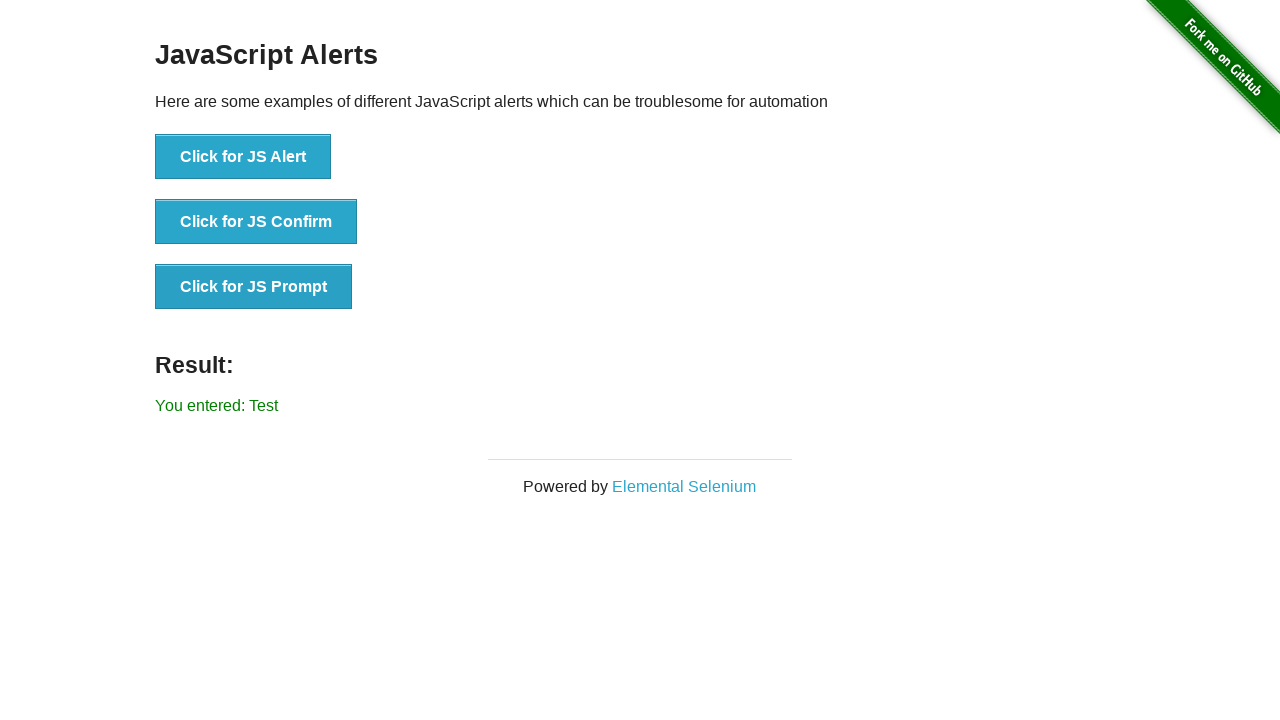

Located result element
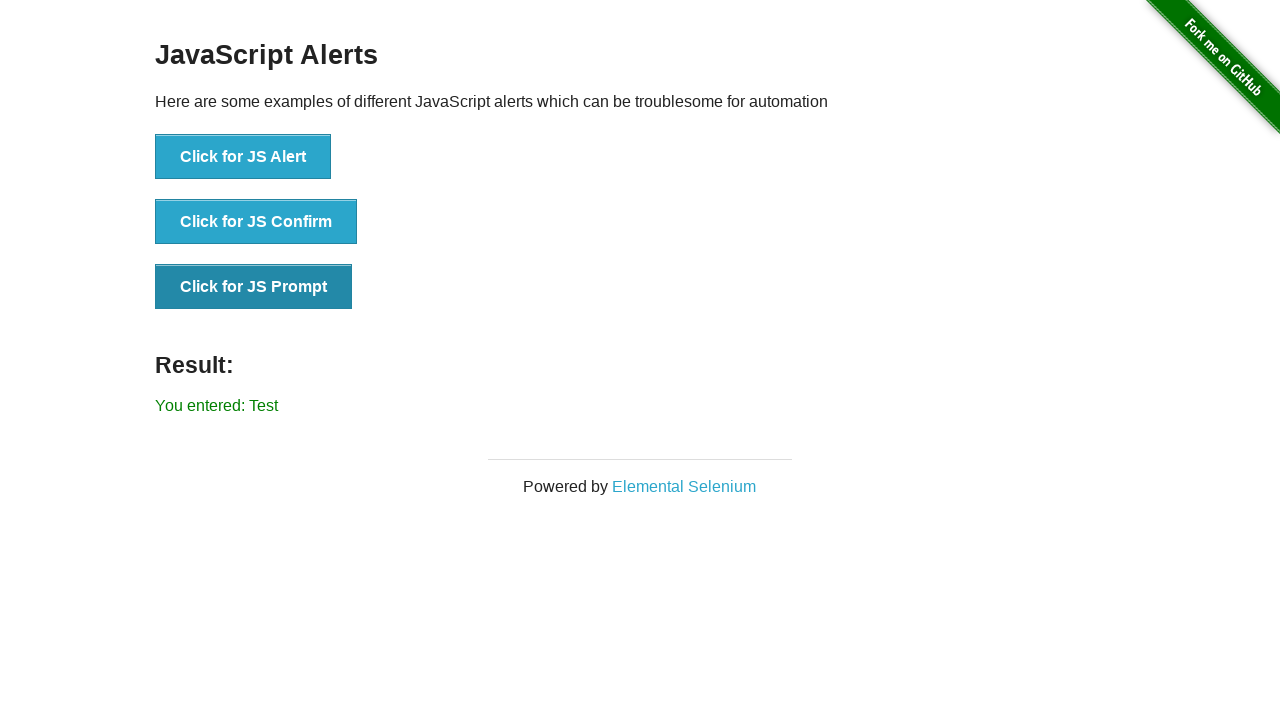

Verified result element contains 'You entered: ' text
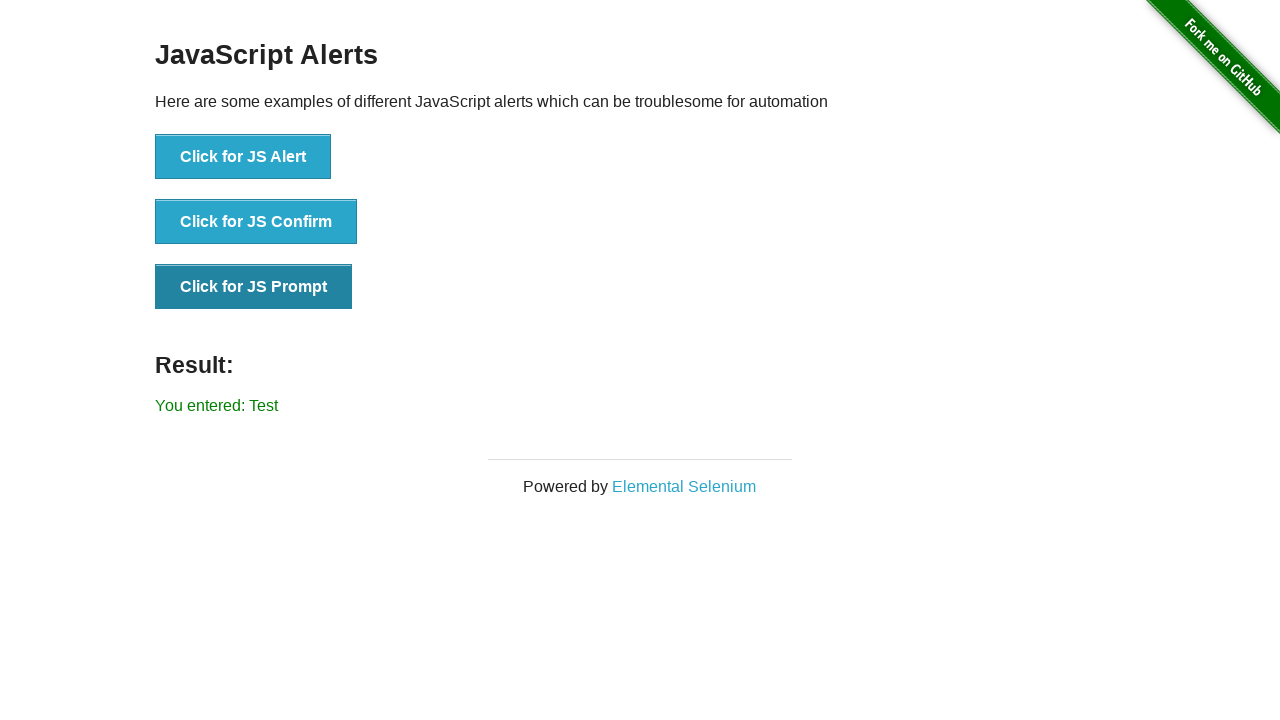

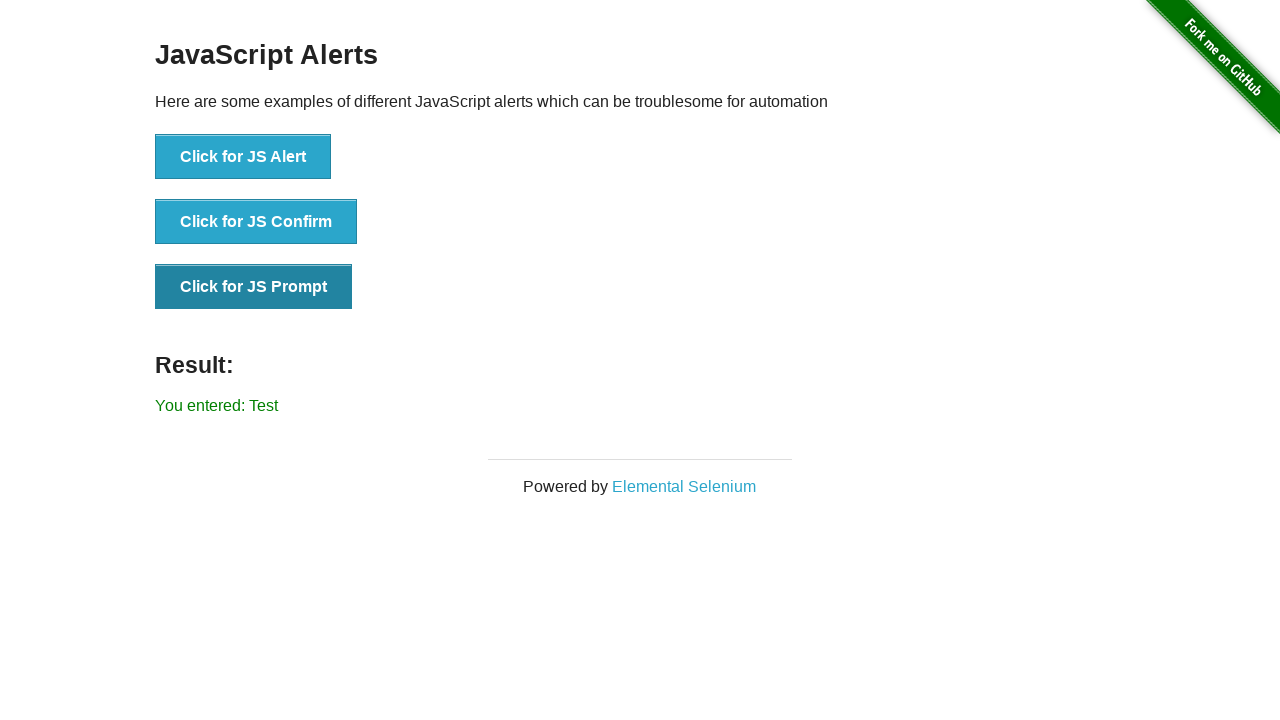